Tests the Jupiter Toys contact feedback form by navigating to the contact page, filling in all form fields (forename, surname, email, telephone, message), submitting the form, and verifying the success message.

Starting URL: http://jupiter.cloud.planittesting.com/

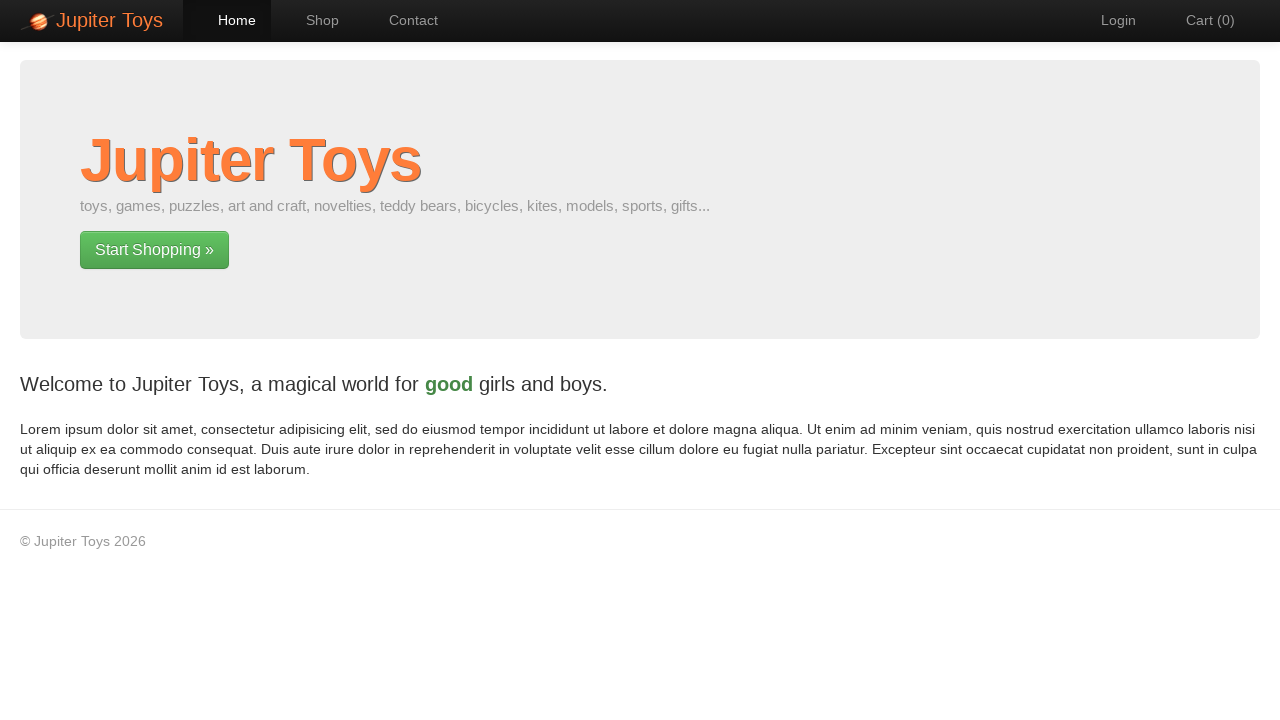

Verified Jupiter Toys home page loaded - brand element found
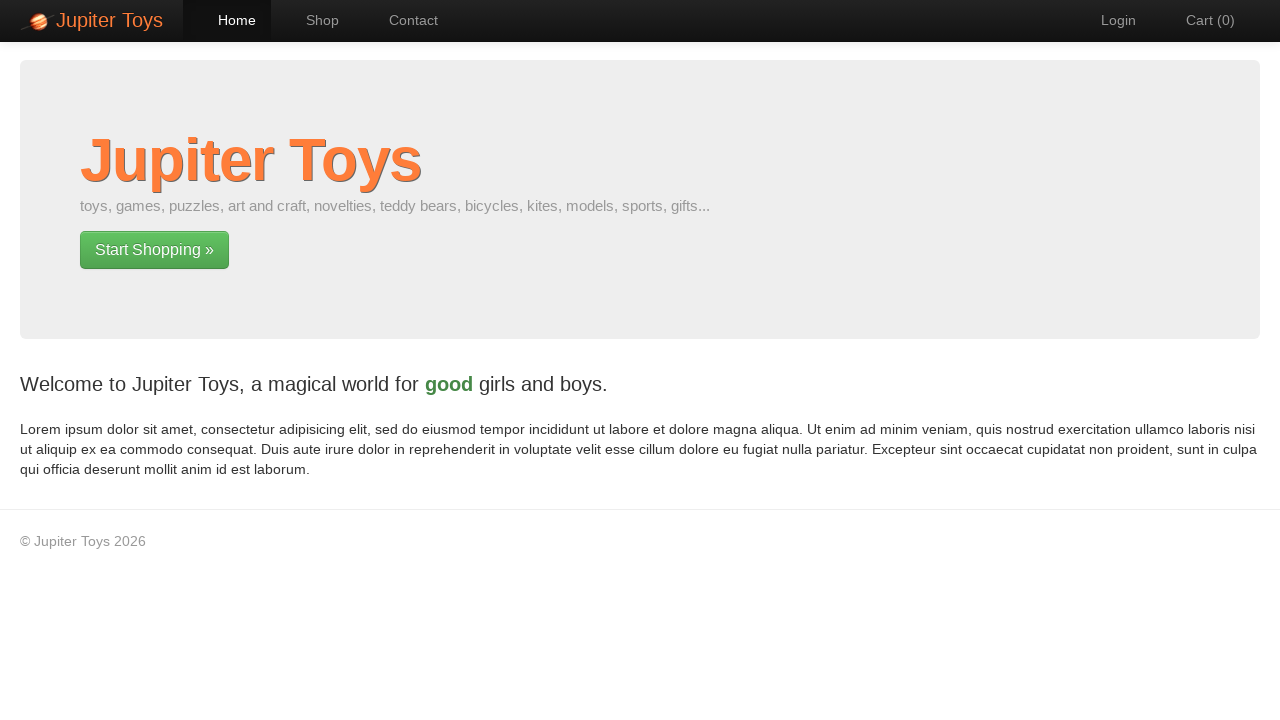

Clicked Contact link to navigate to contact page at (404, 20) on a:has-text('Contact')
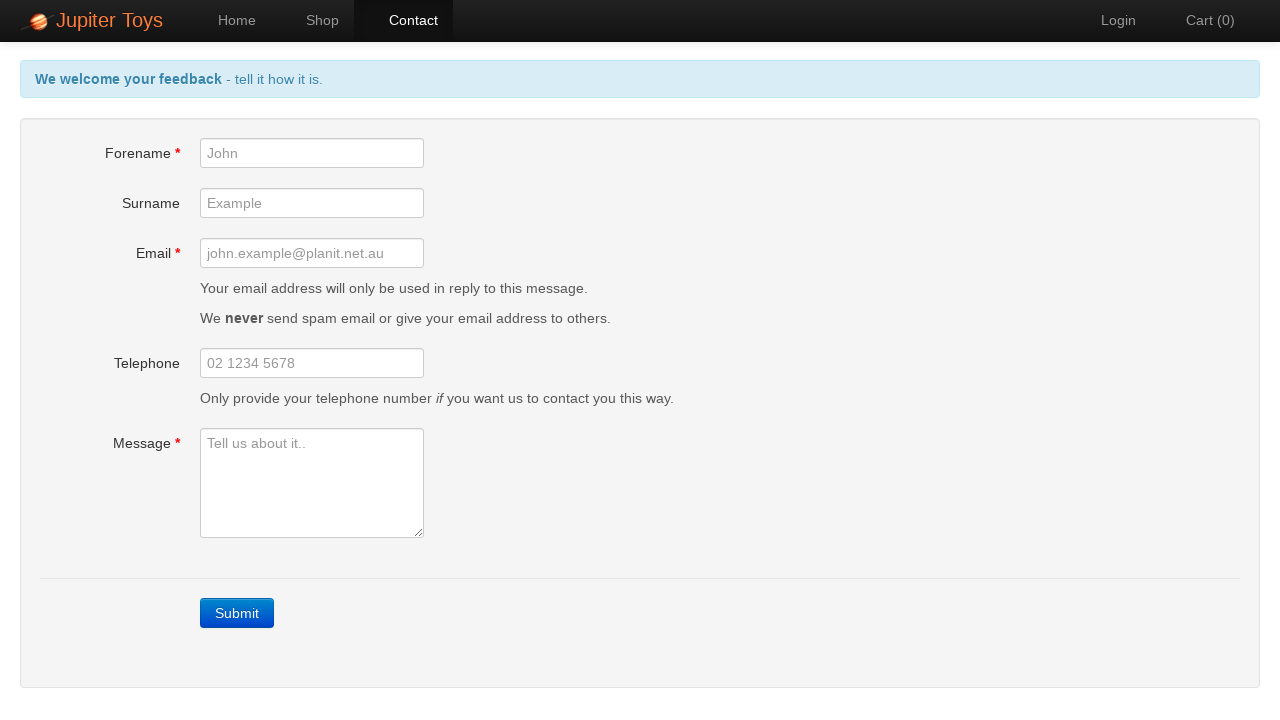

Contact page loaded - info alert element found
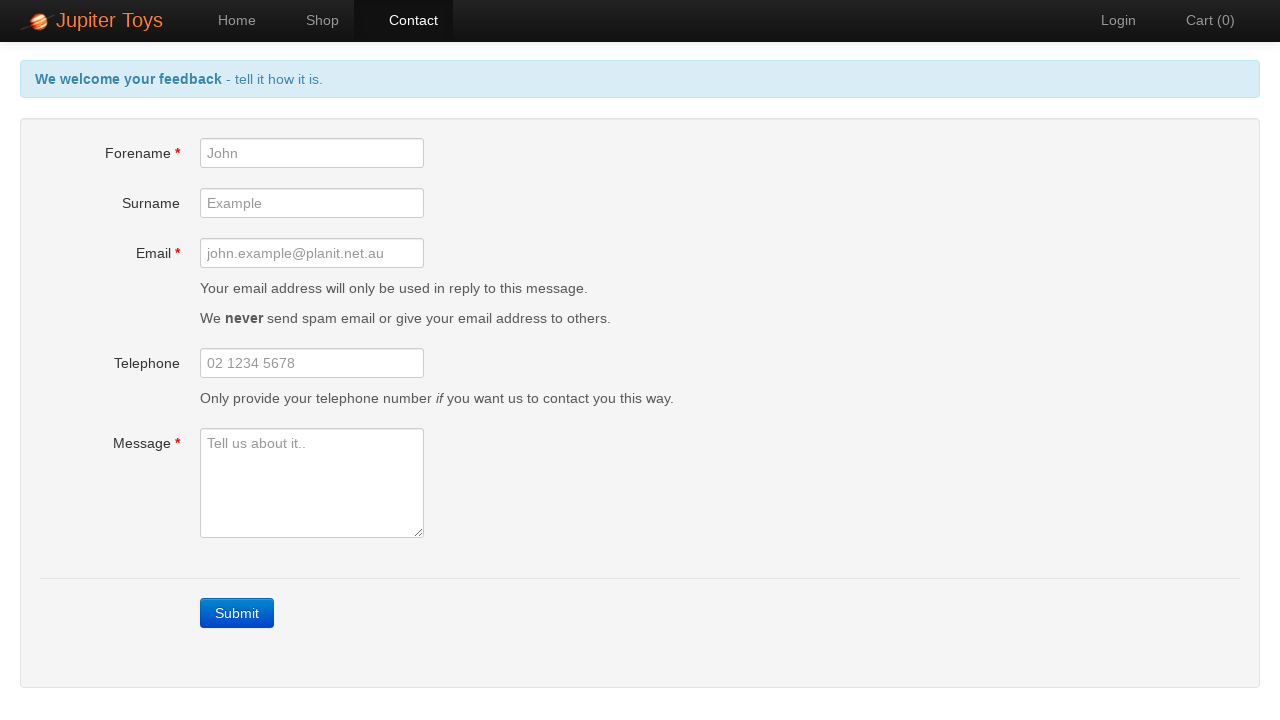

Filled forename field with 'kapil' on #forename
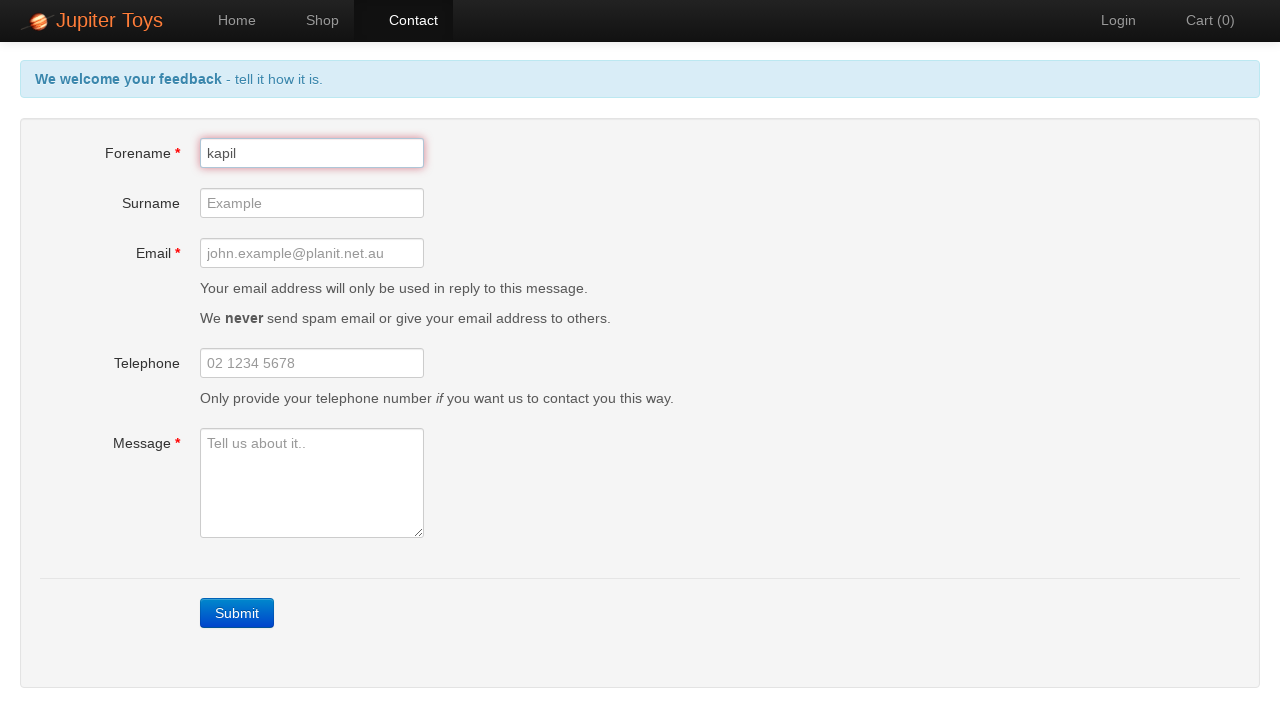

Filled surname field with 'Batra' on #surname
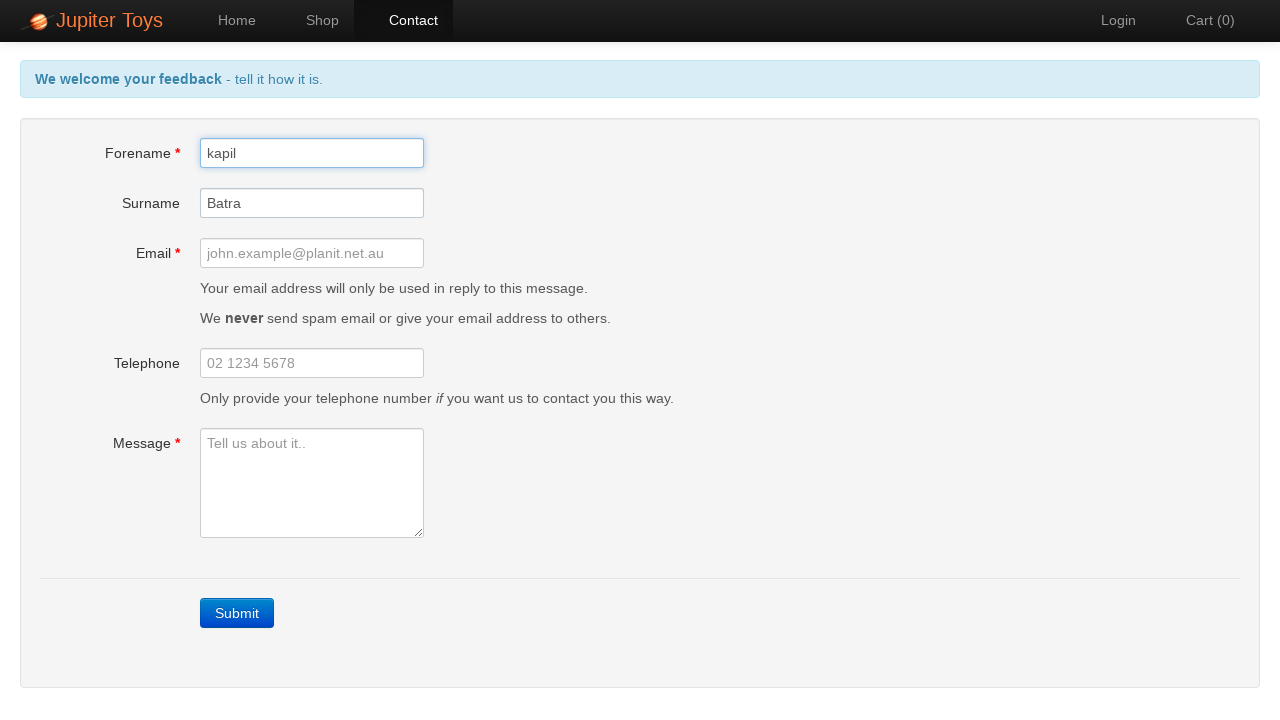

Filled email field with 'kaptest@gmai.com' on #email
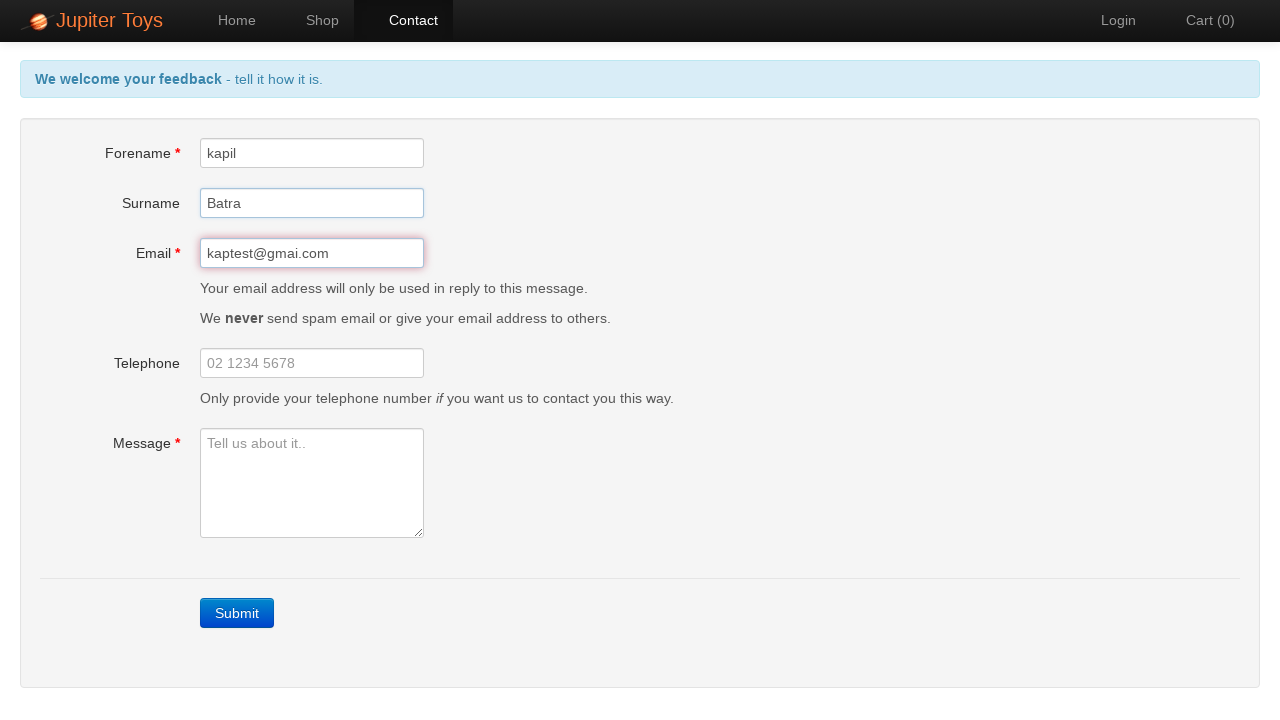

Filled telephone field with '045363738' on #telephone
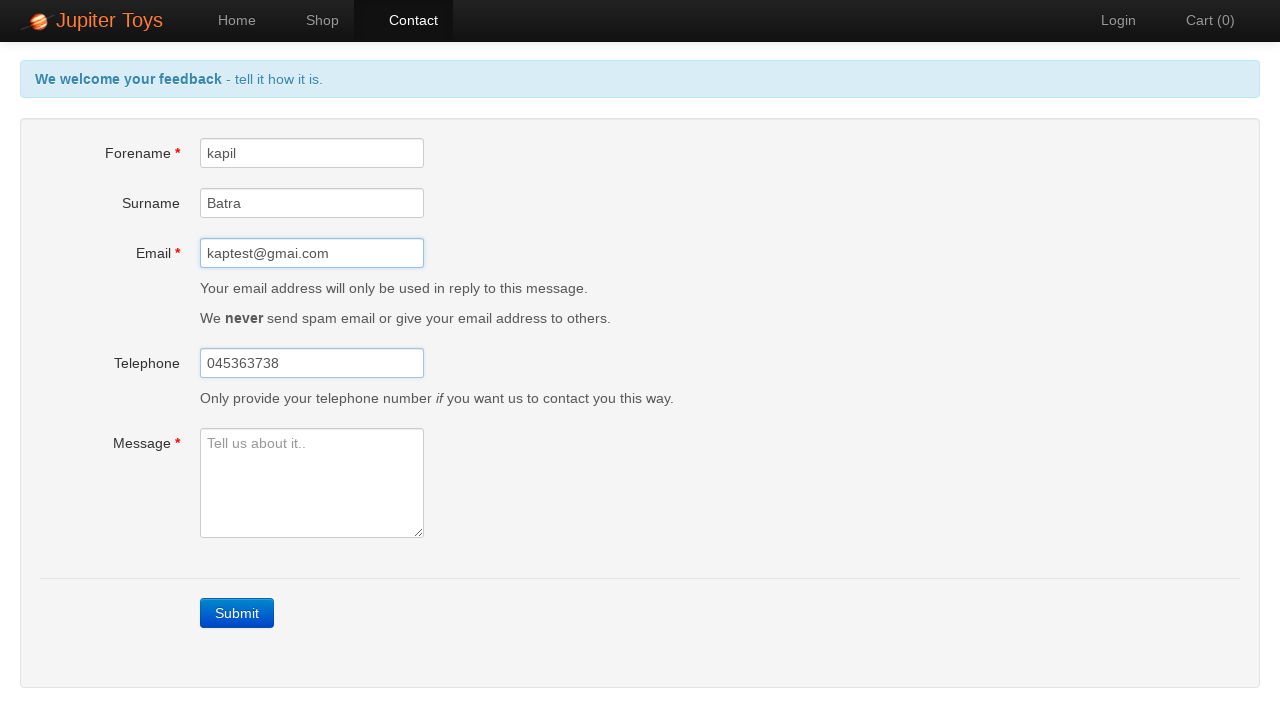

Filled message field with 'test message' on #message
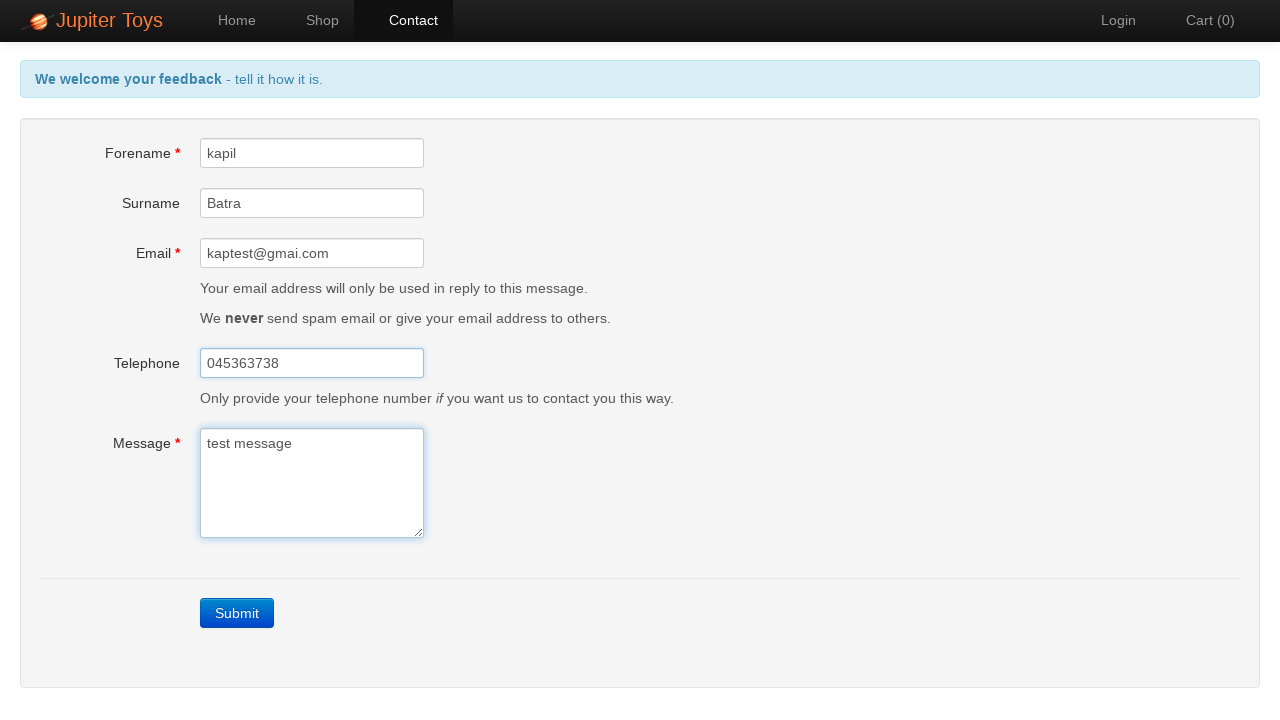

Clicked submit button to send feedback form at (237, 613) on a.btn-contact
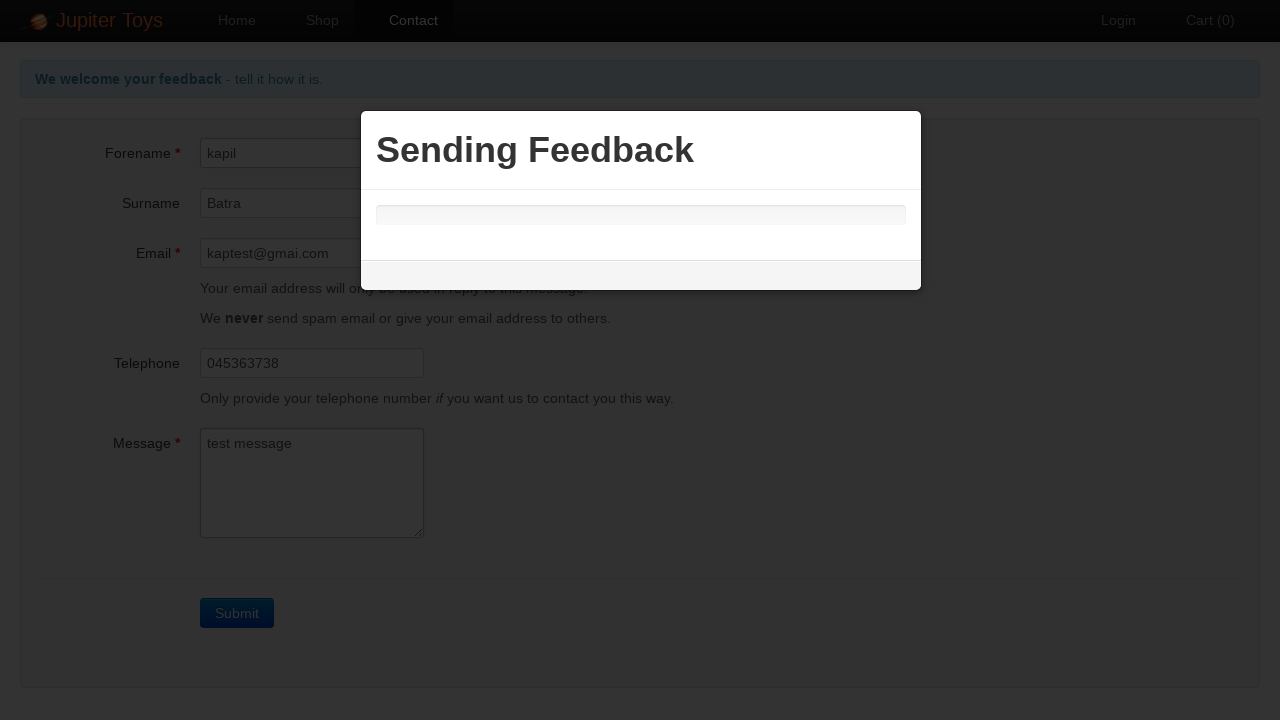

Success message appeared - form submission confirmed
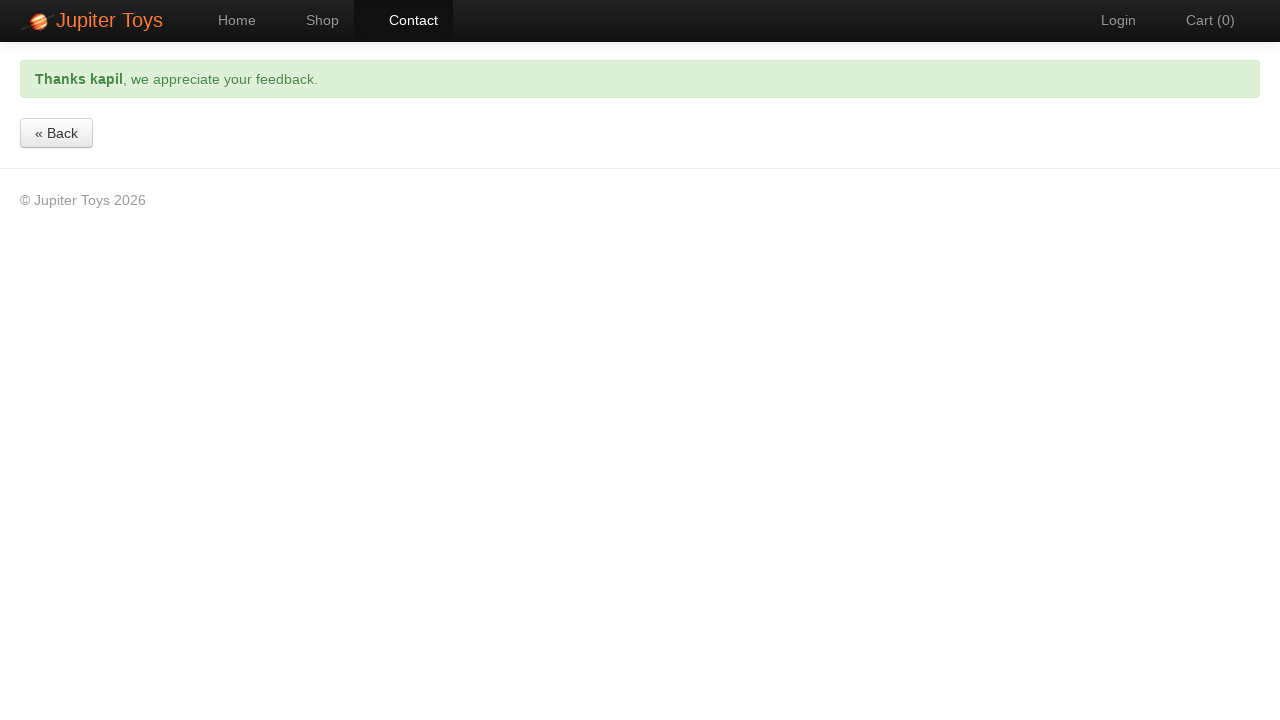

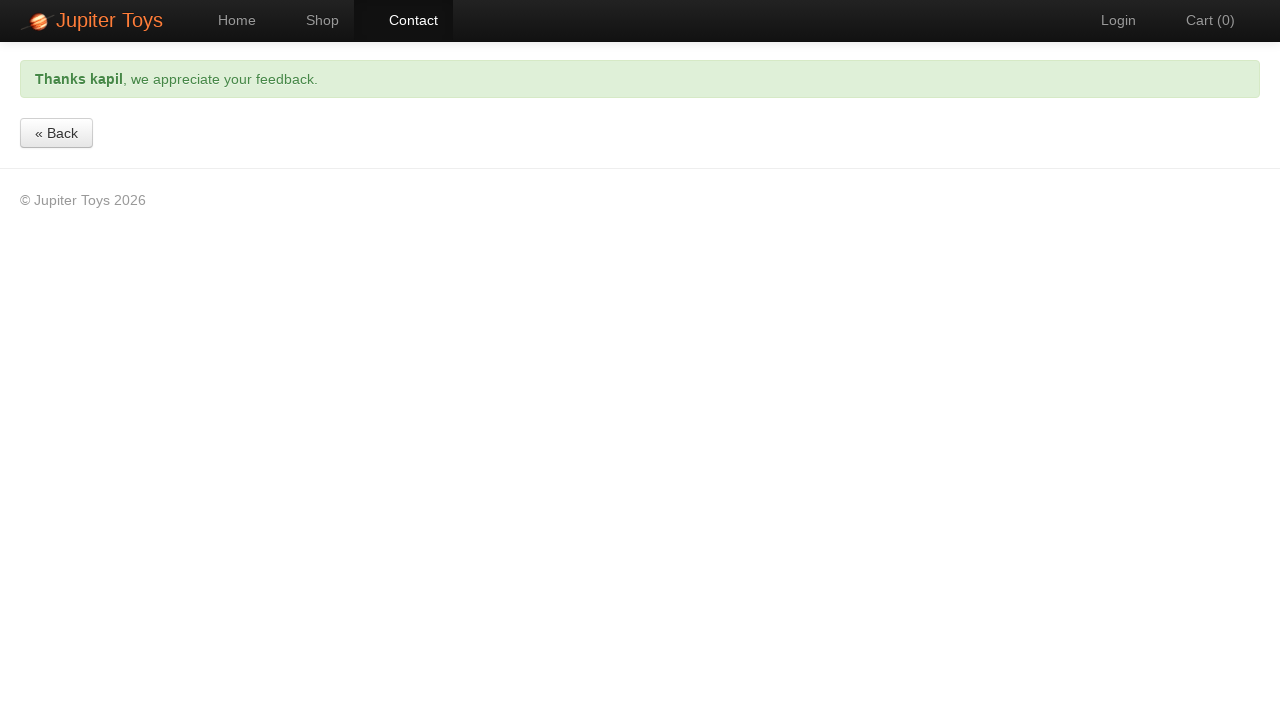